Navigates to Bursa Malaysia equities prices page with specific filtering parameters and waits for the page to load.

Starting URL: https://www.bursamalaysia.com/market_information/equities_prices?legend[]=[S]&sort_by=short_name&sort_dir=asc&page=2&per_page=50

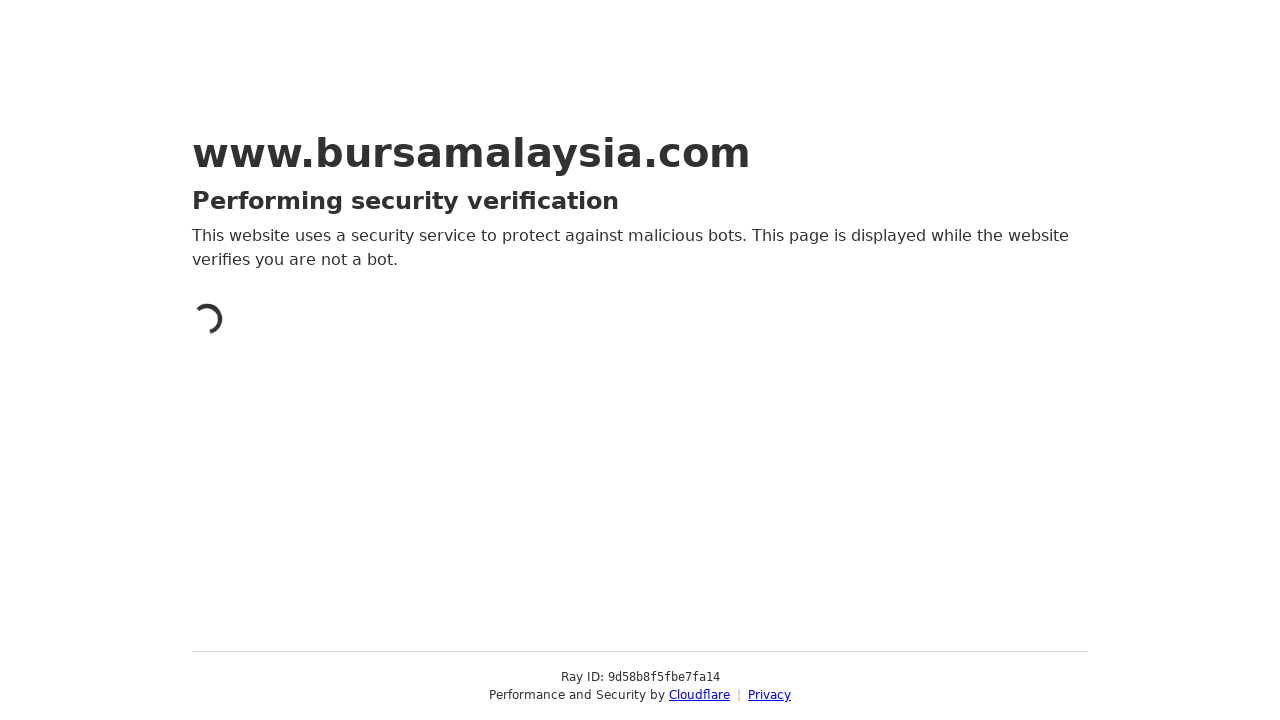

Waited 2000ms for equities table to load
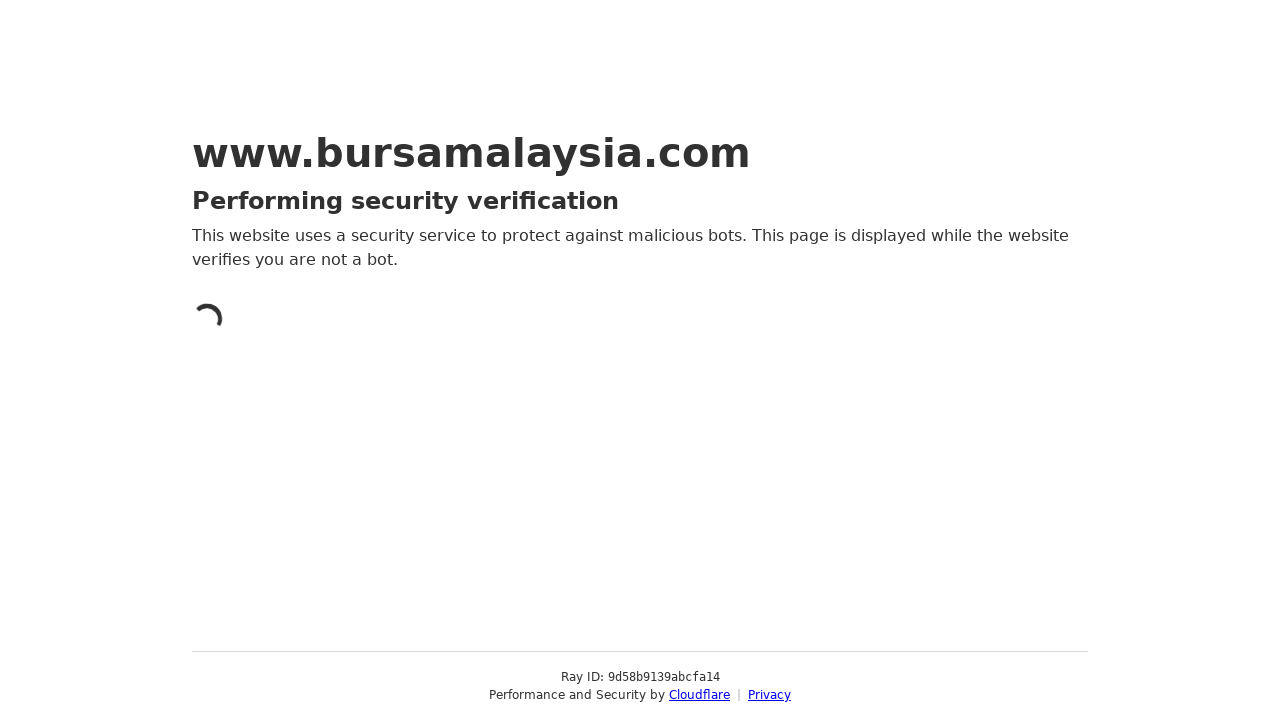

Waited for networkidle load state on Bursa Malaysia equities prices page
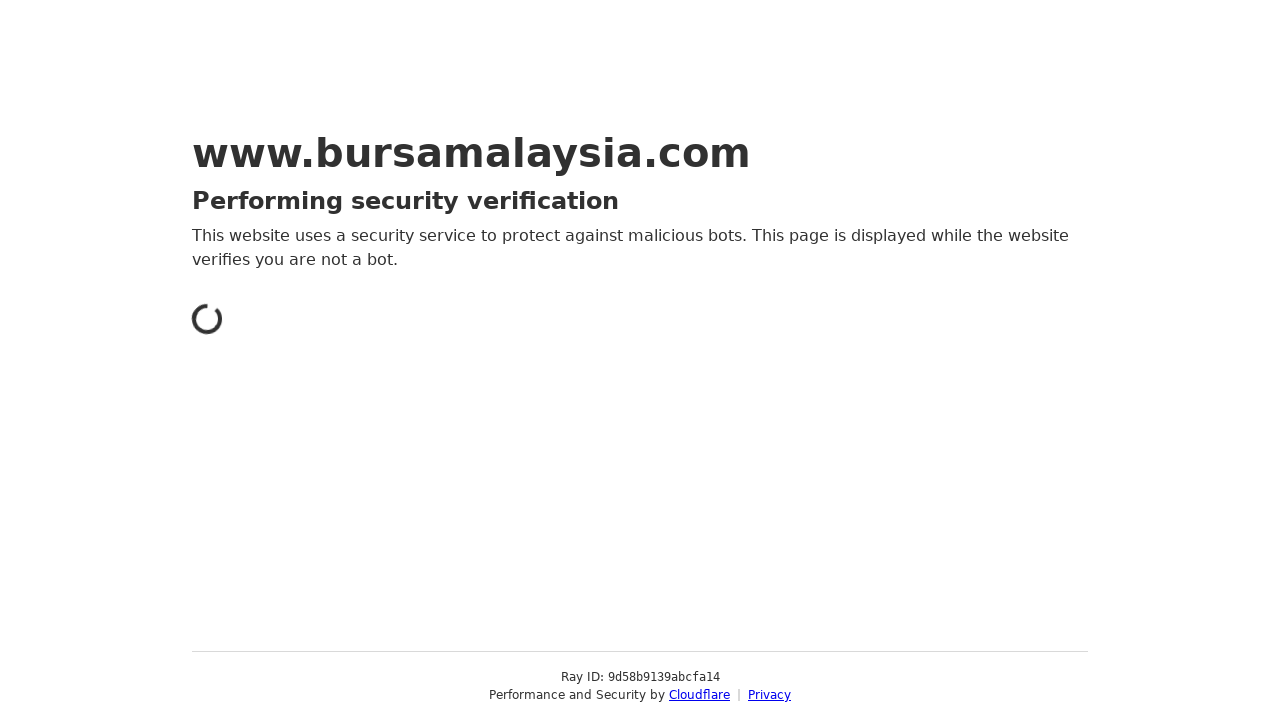

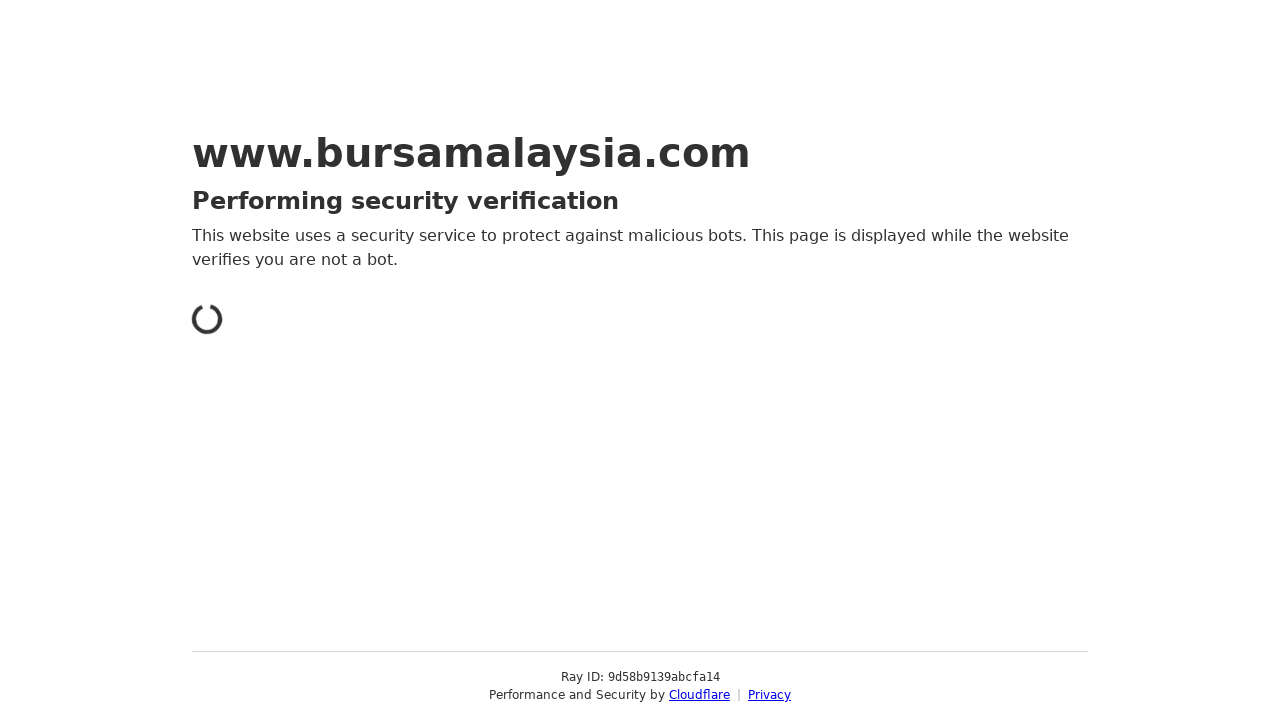